Selects the first option from the dropdown and verifies the selection

Starting URL: https://the-internet.herokuapp.com/dropdown

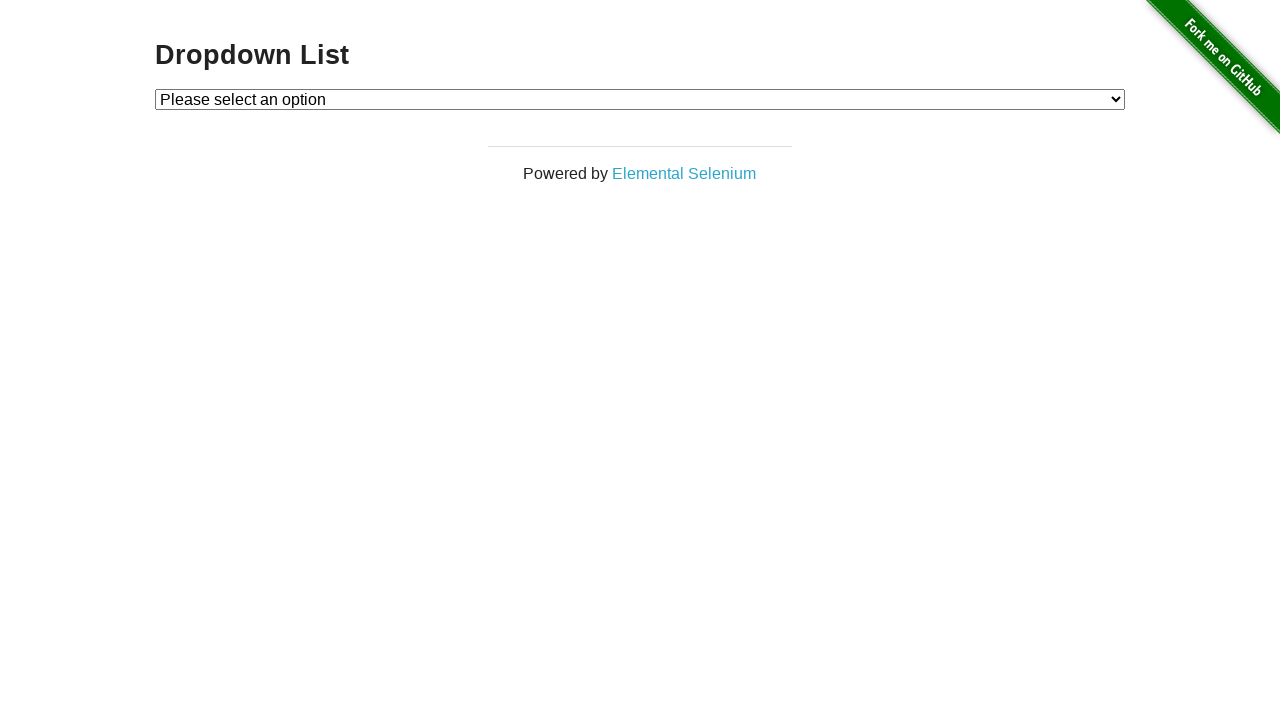

Navigated to dropdown page
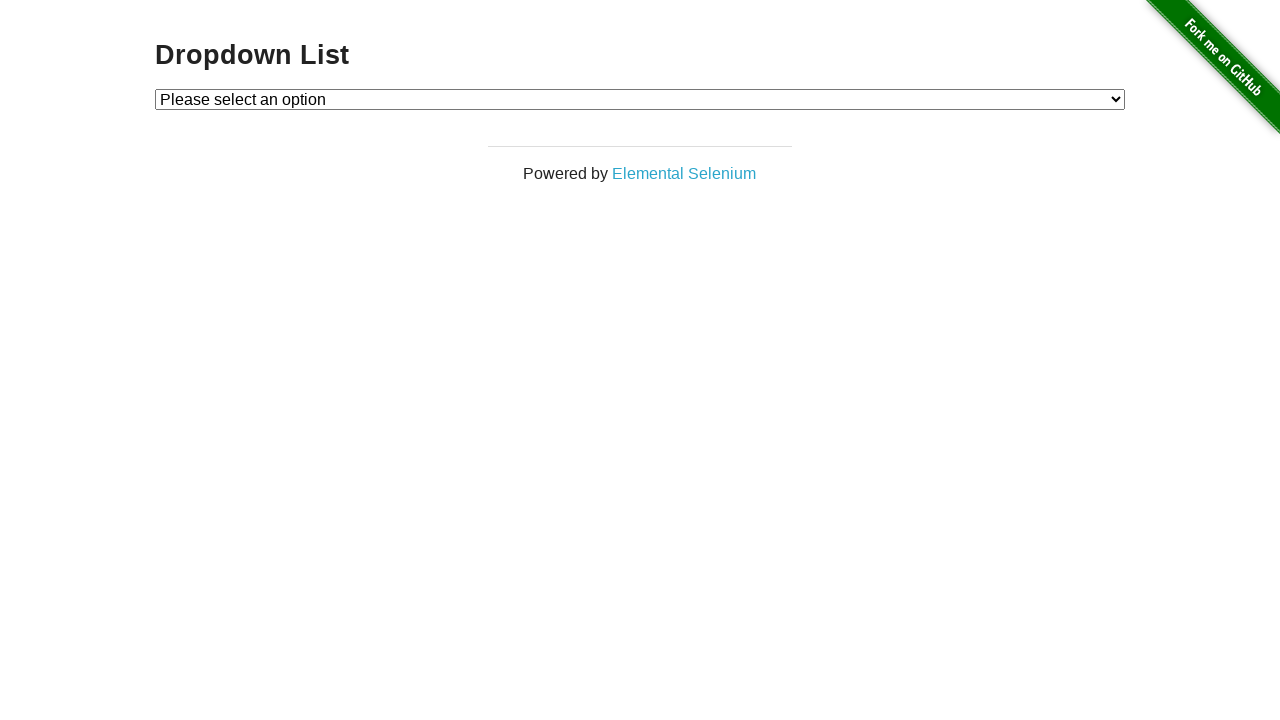

Selected first option from dropdown by value '1' on #dropdown
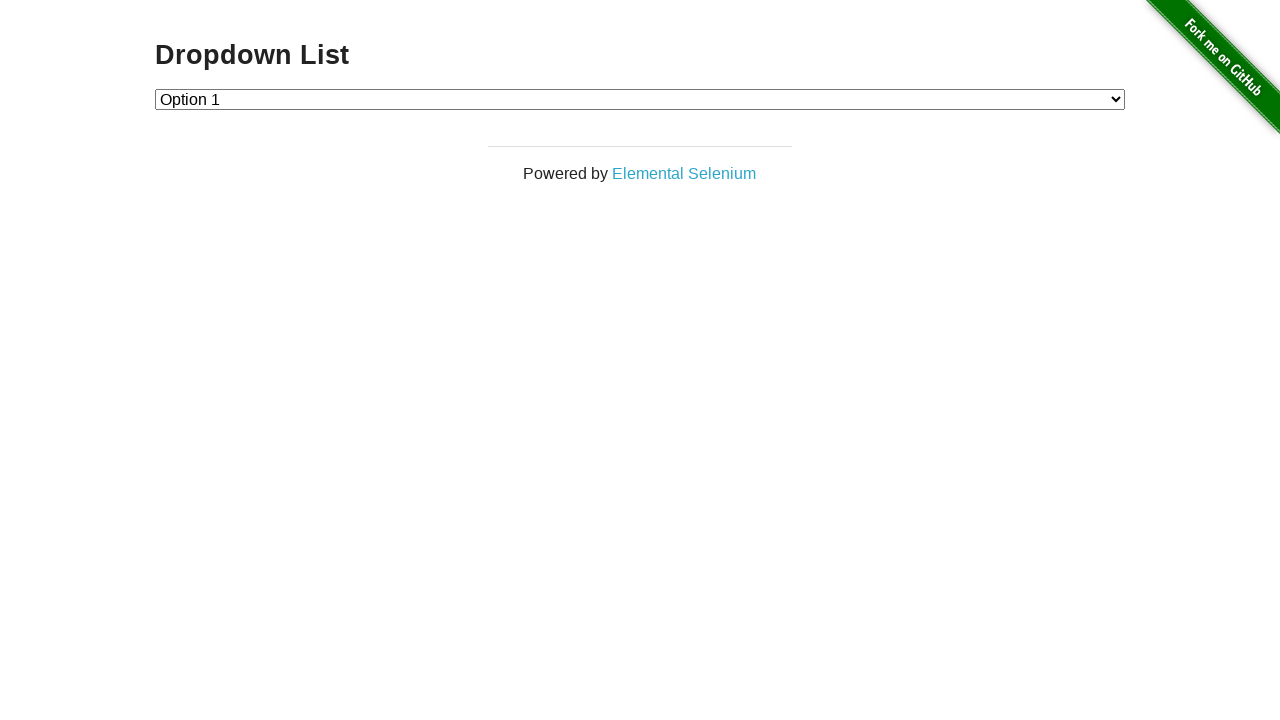

Located the checked dropdown option
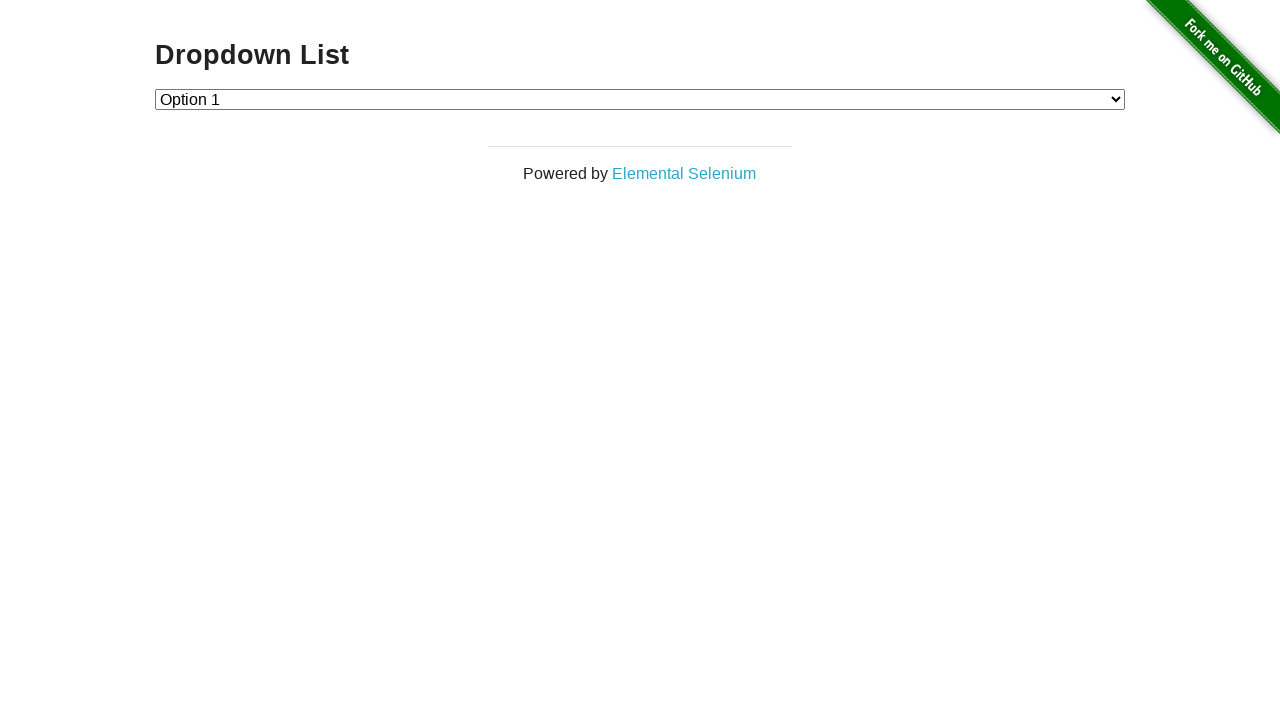

Verified that 'Option 1' is selected in the dropdown
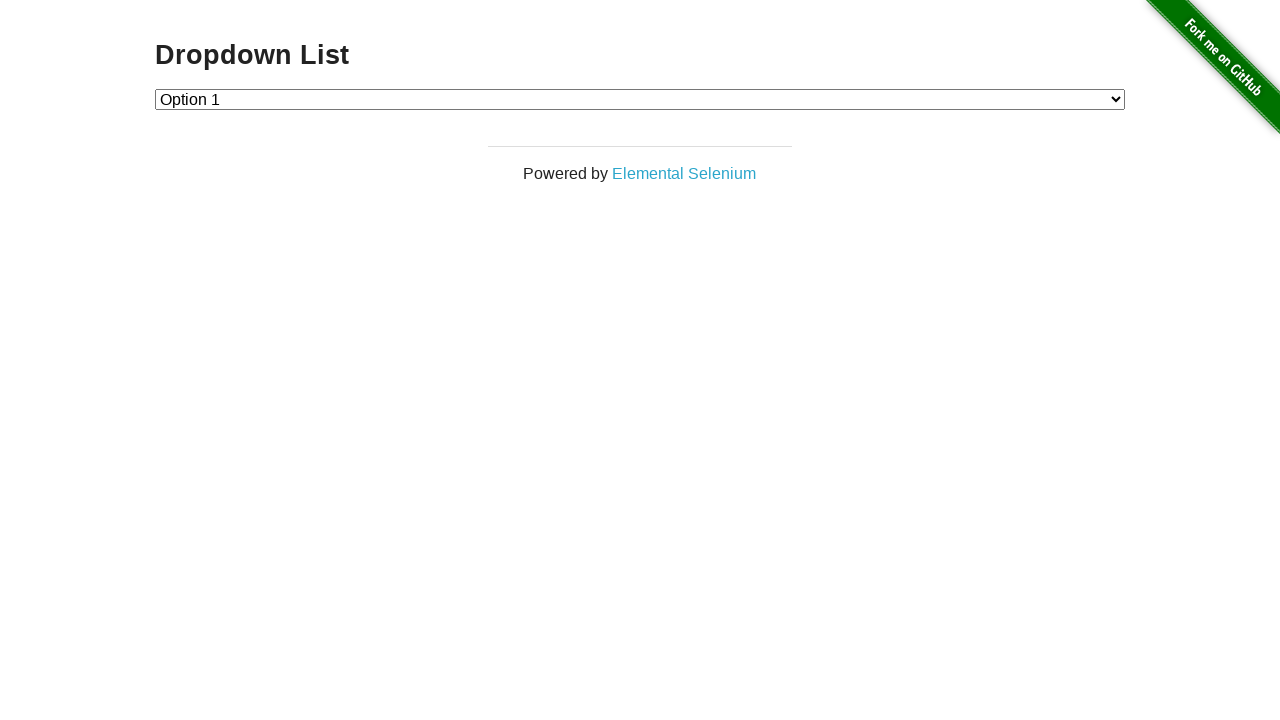

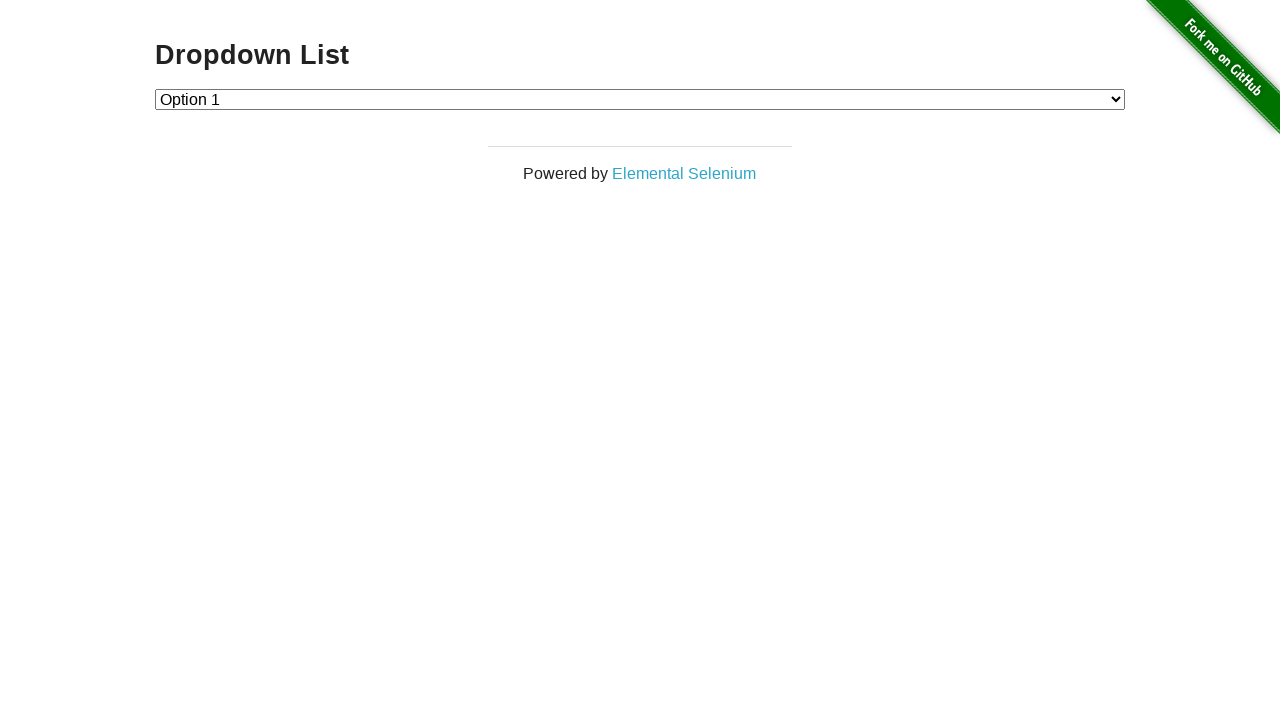